Tests a practice form submission by filling in name, email, password, selecting options from dropdown and radio buttons, entering a birthday, and submitting the form to verify success message appears.

Starting URL: https://rahulshettyacademy.com/angularpractice/

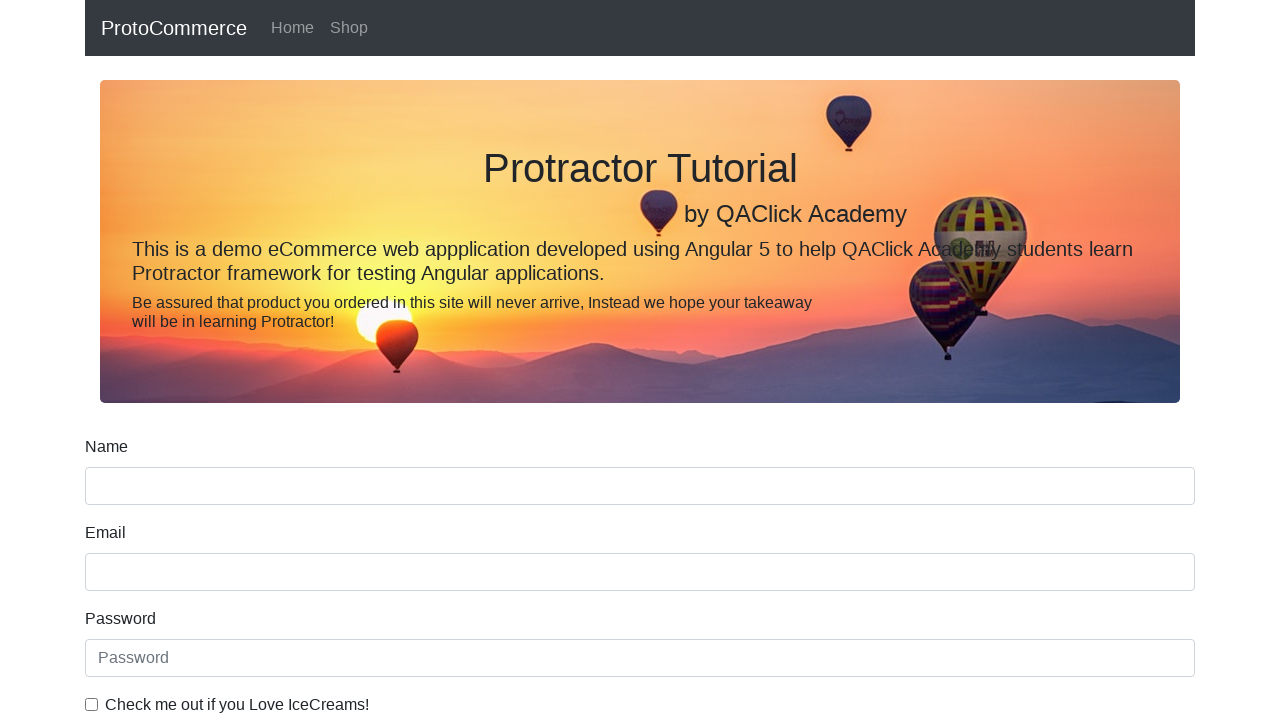

Filled name field with 'Jennifer' on input[name='name']
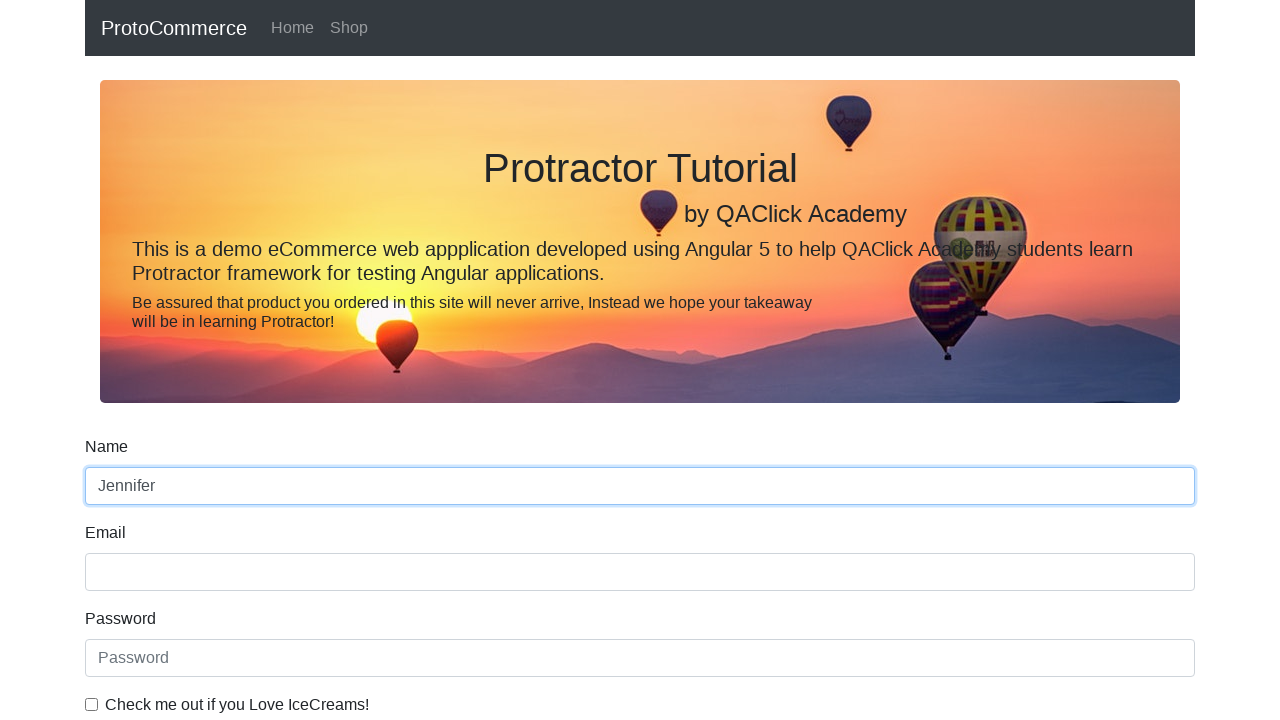

Filled email field with 'jennifer.smith@example.com' on input[name='email']
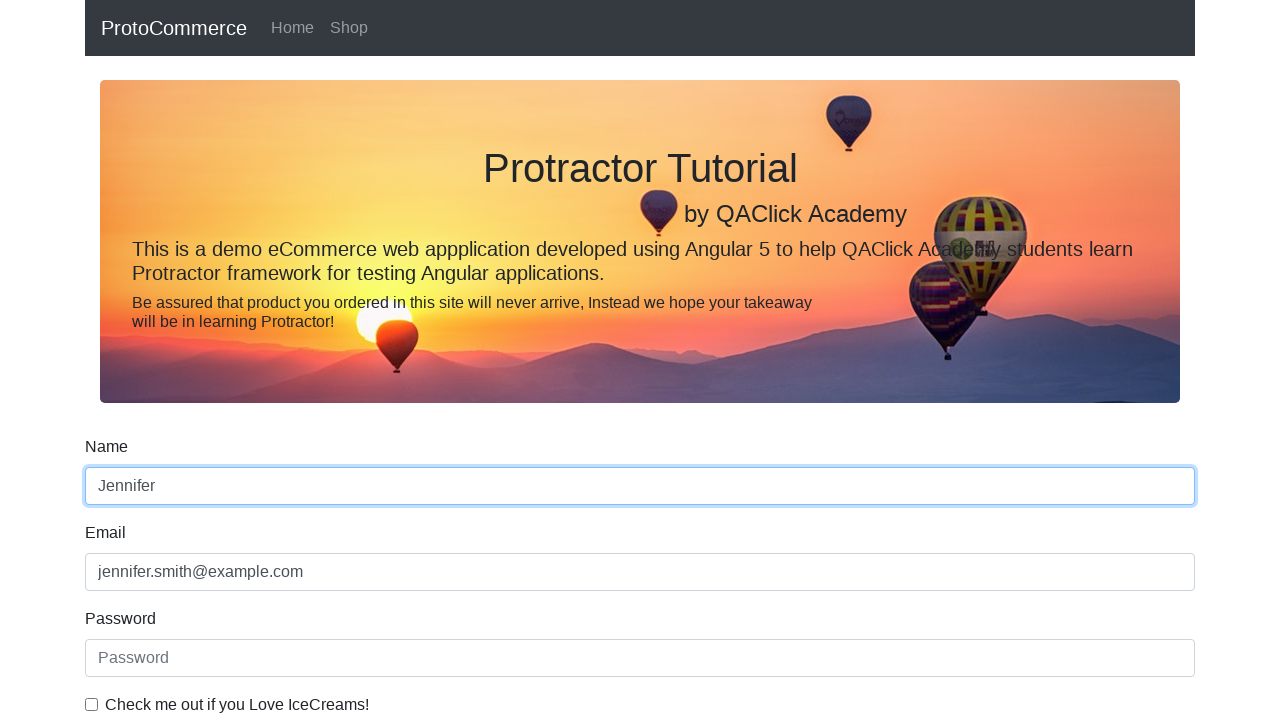

Filled password field with 'SecurePass789' on #exampleInputPassword1
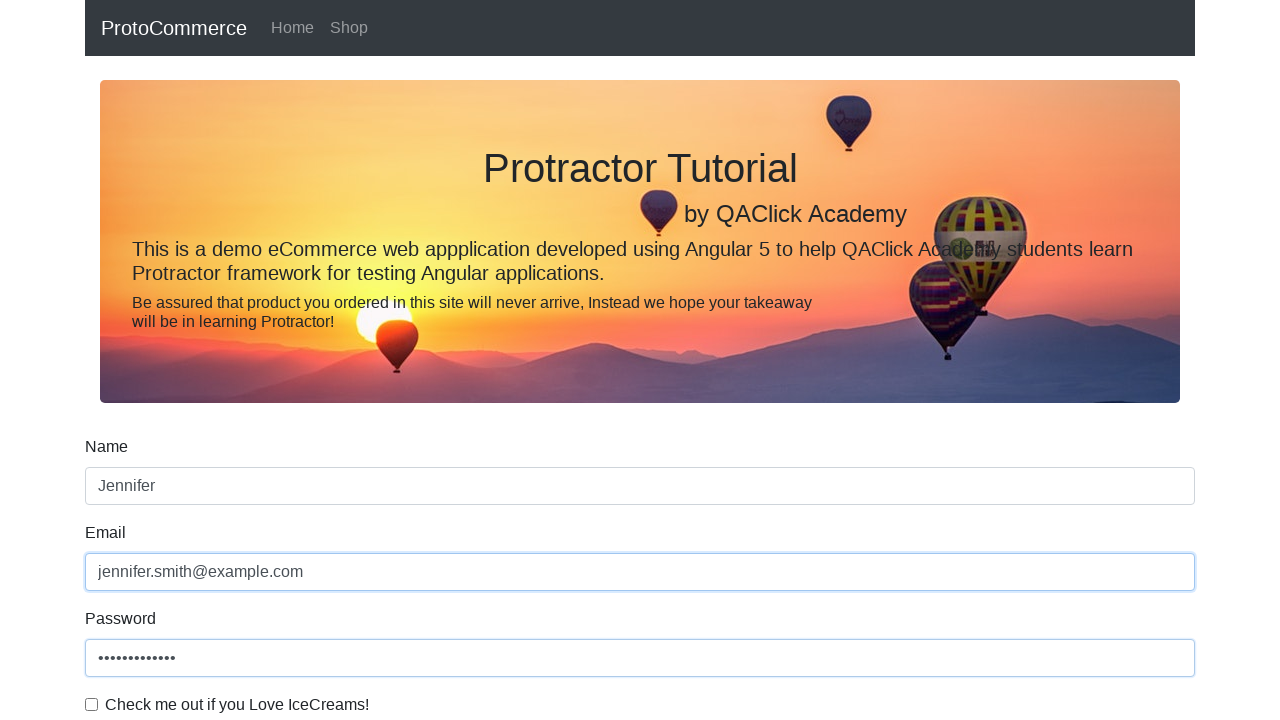

Checked the checkbox at (92, 704) on #exampleCheck1
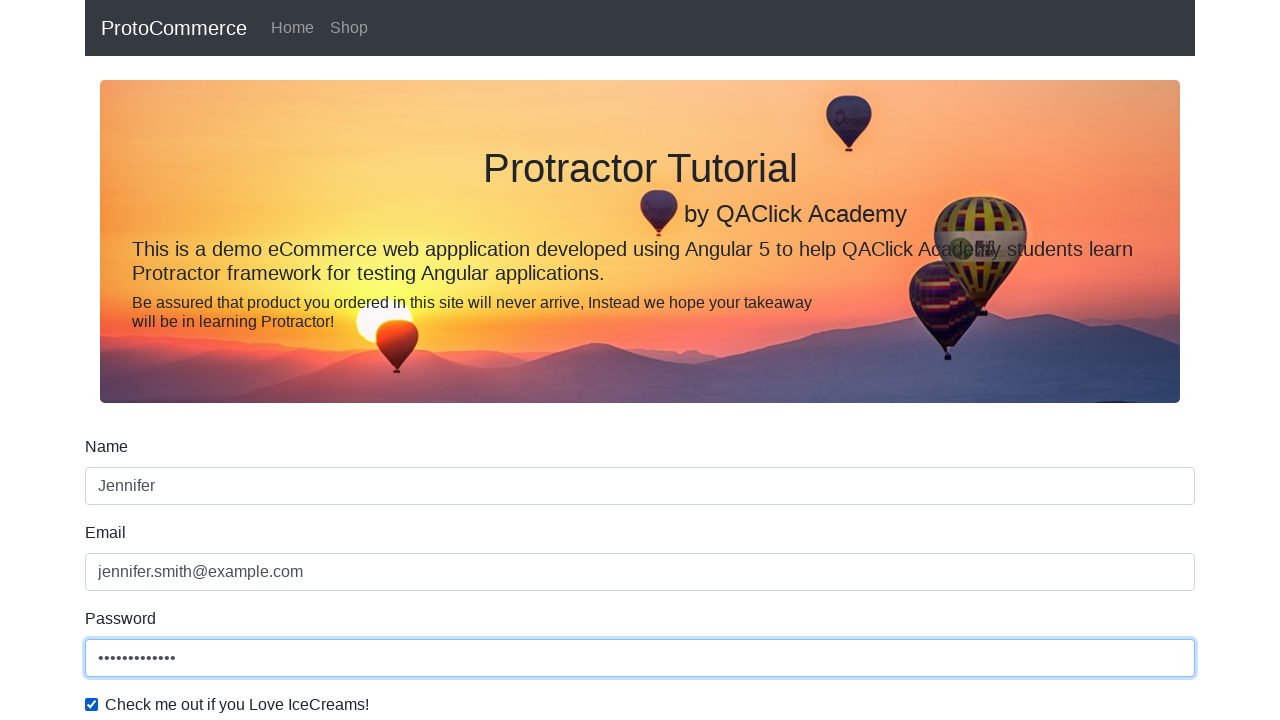

Selected 'Female' from dropdown on #exampleFormControlSelect1
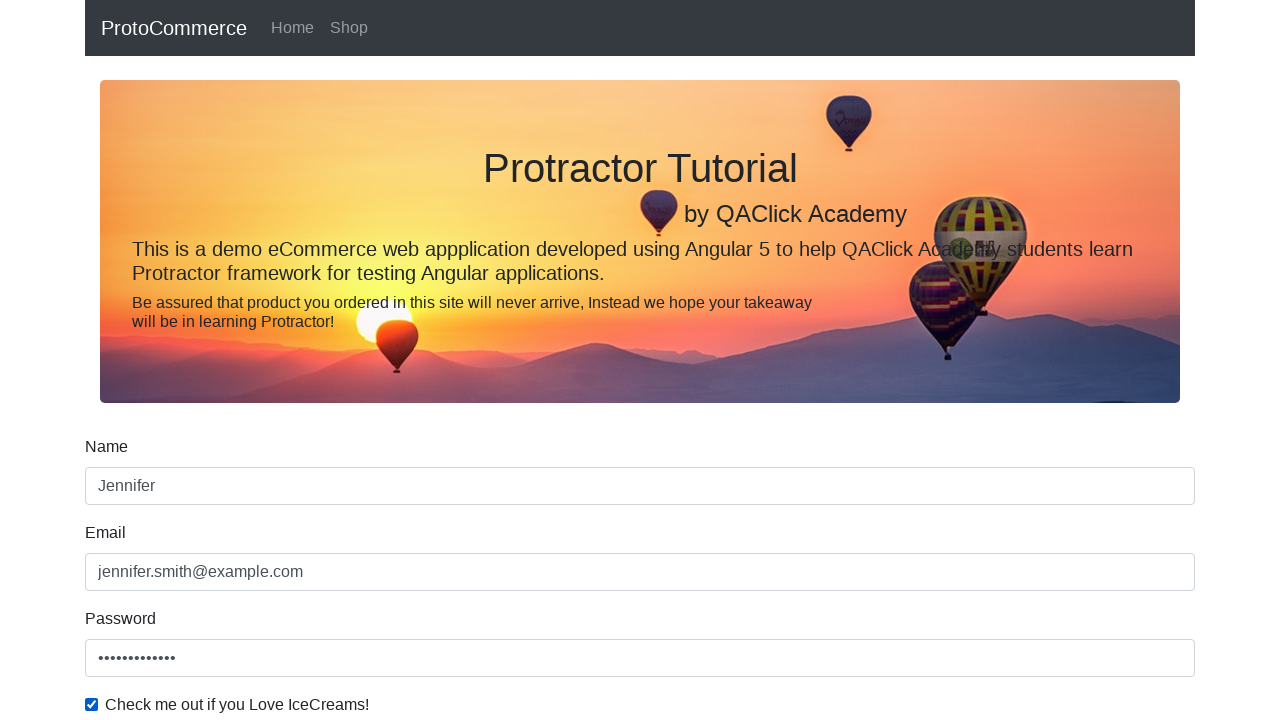

Clicked 'Student' radio button at (238, 360) on #inlineRadio1
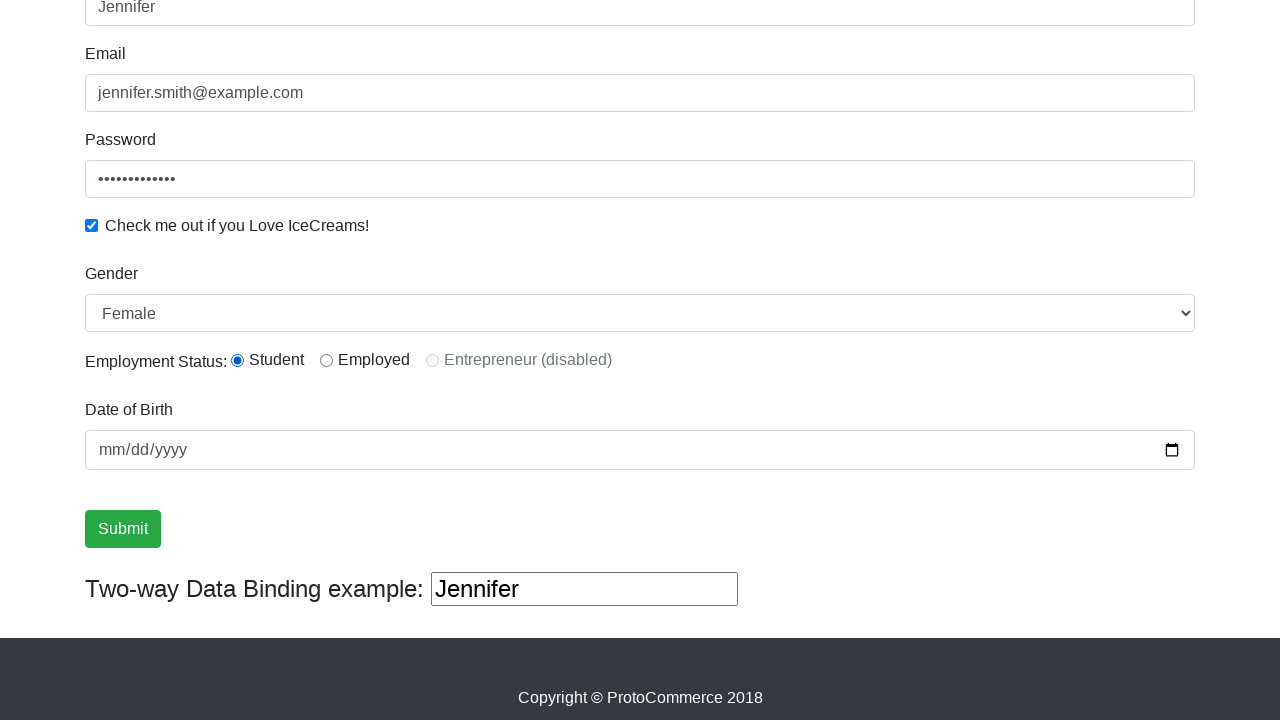

Filled birthday field with '1995-03-15' on input[name='bday']
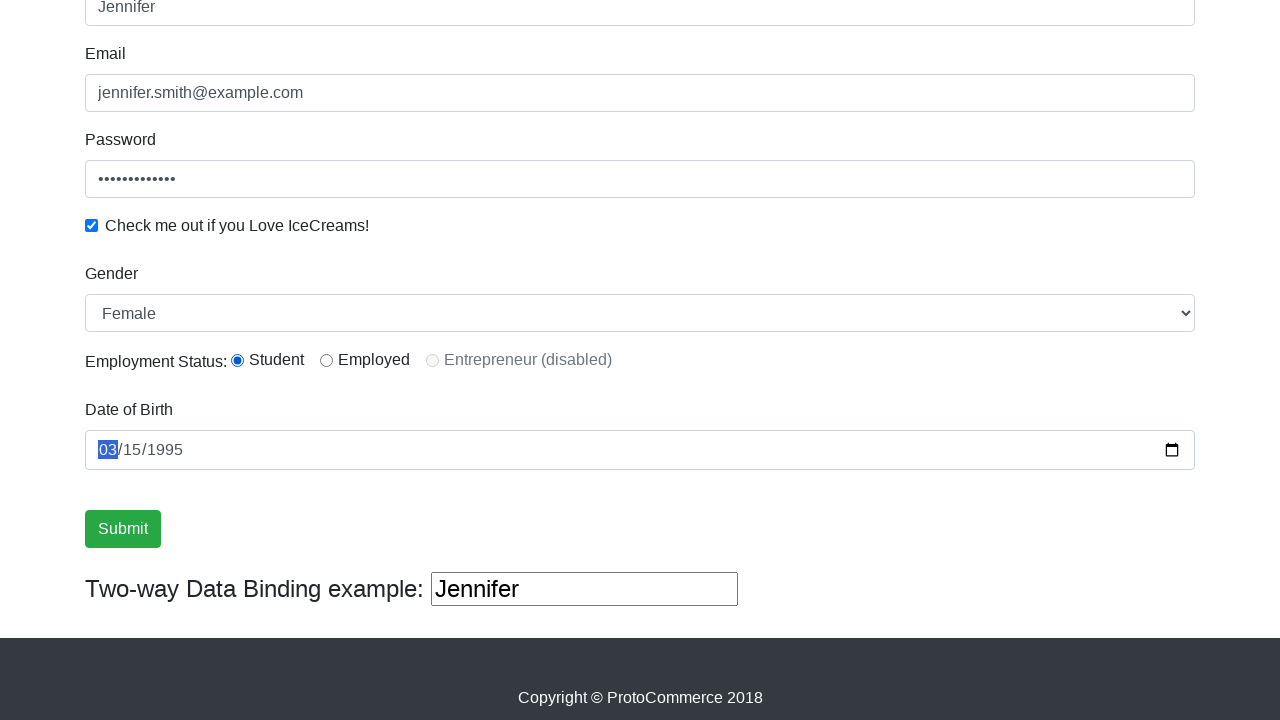

Clicked submit button at (123, 529) on .btn-success
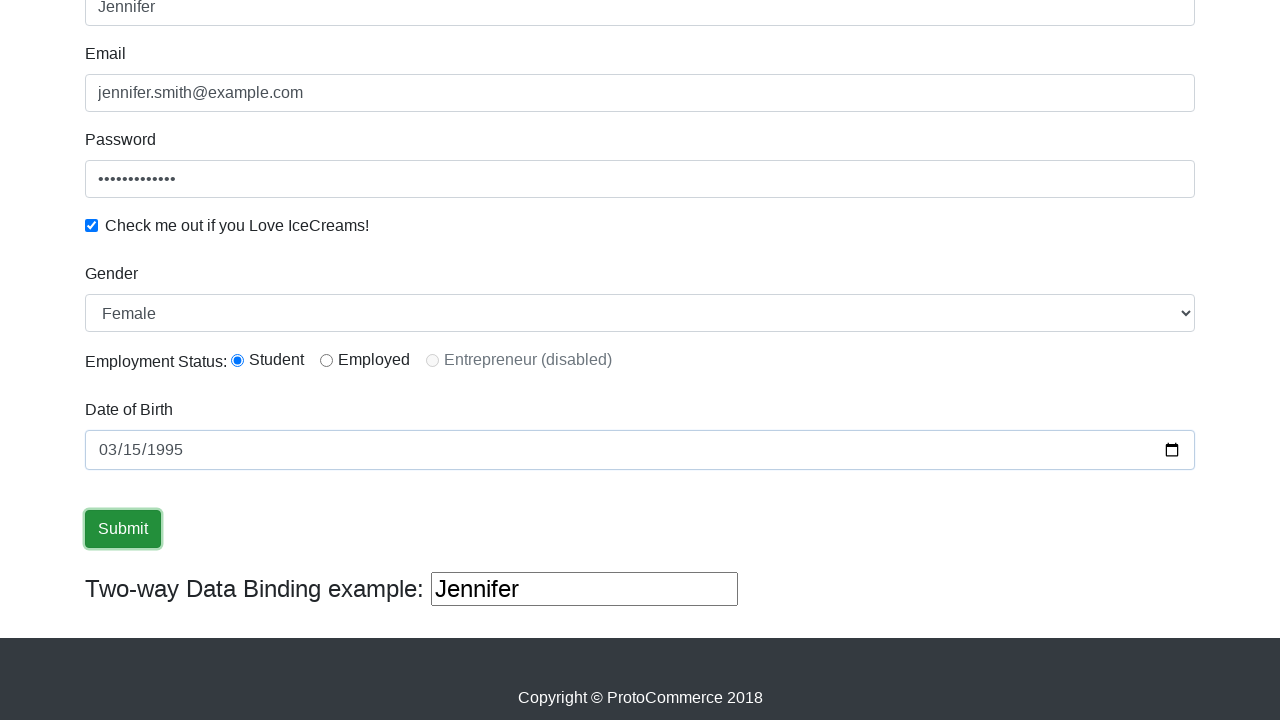

Success message appeared, form submission completed
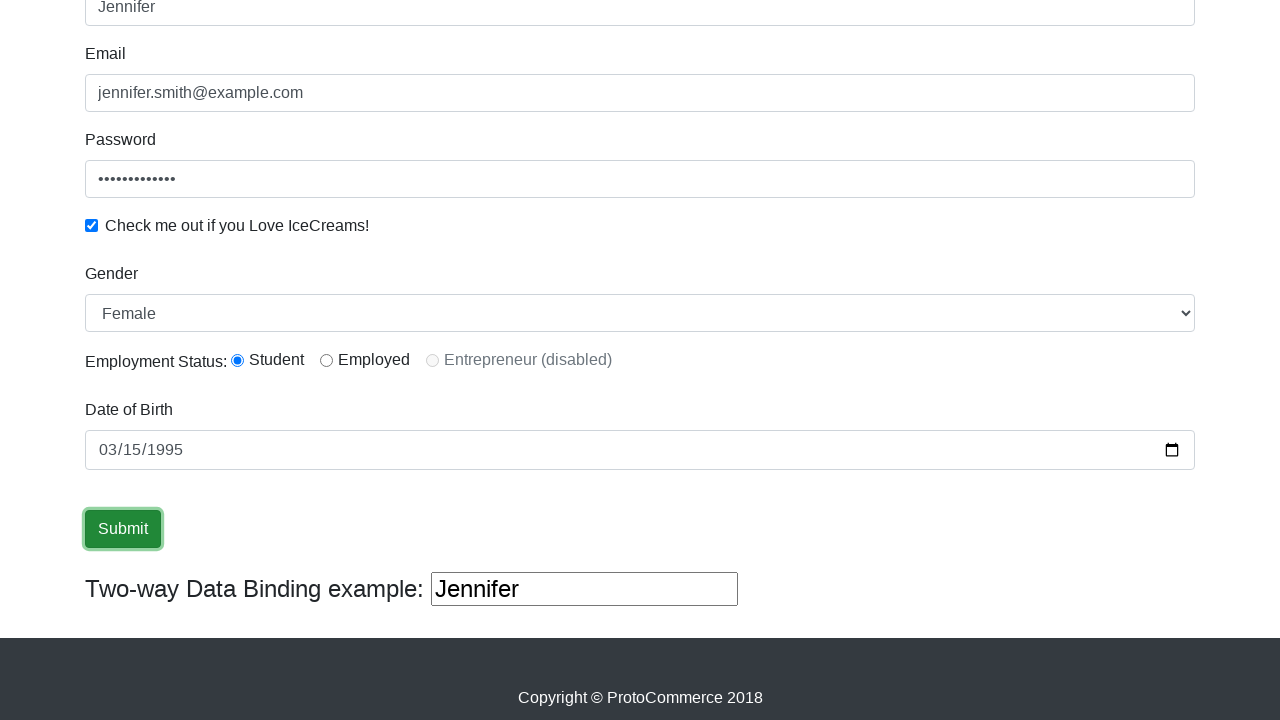

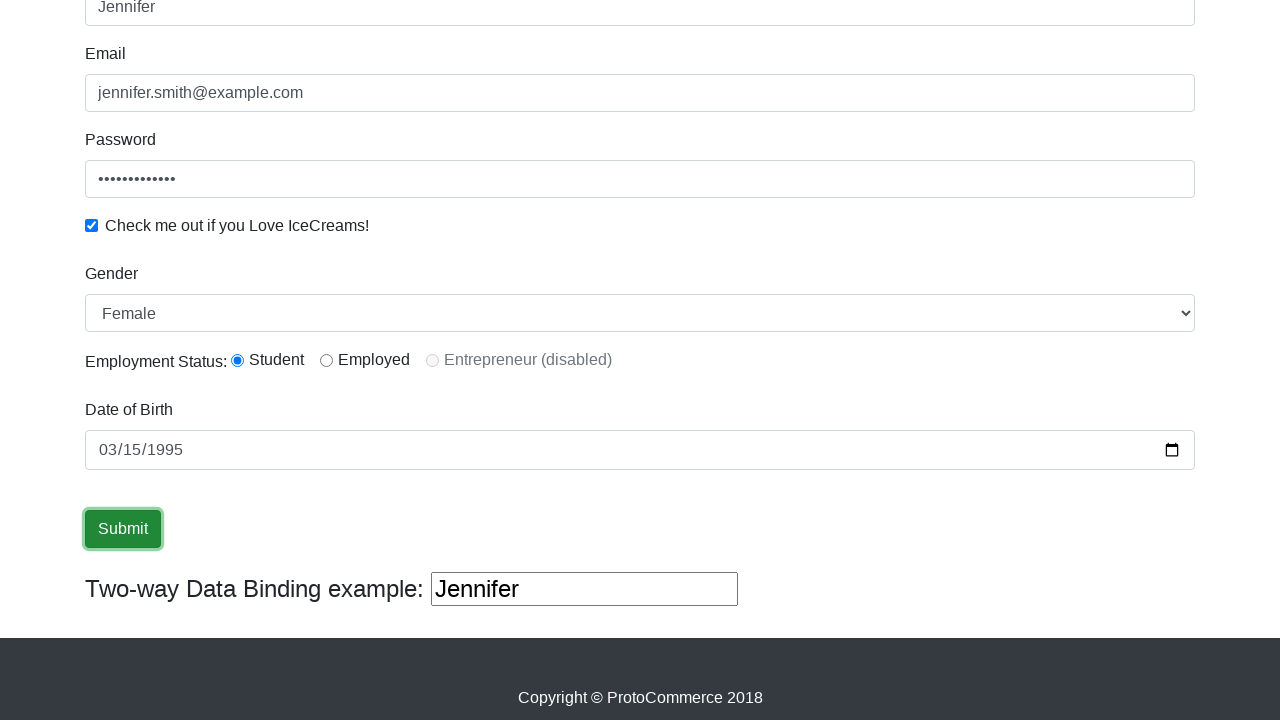